Tests the bus ticket booking flow on APSRTC website by entering source and destination cities, selecting a journey date, and handling the availability check alert

Starting URL: https://www.apsrtconline.in/

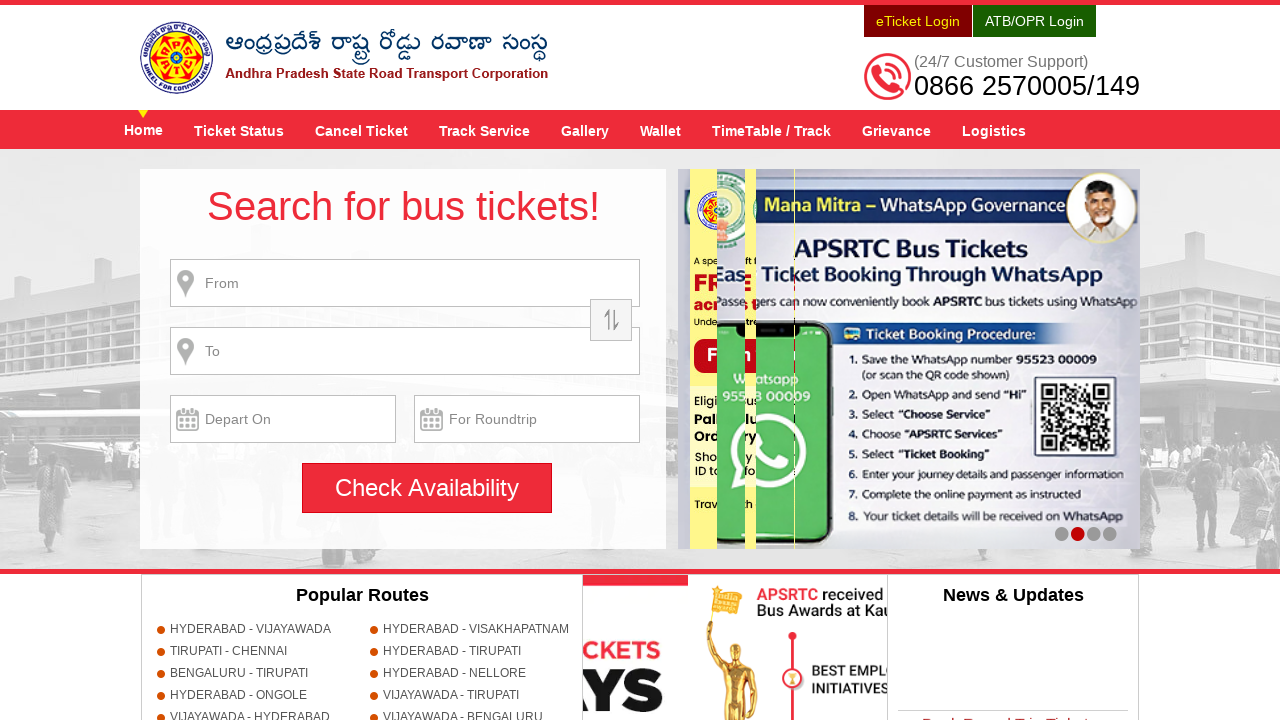

Filled source city field with 'HYDERABAD' on //*[@id='fromPlaceName']
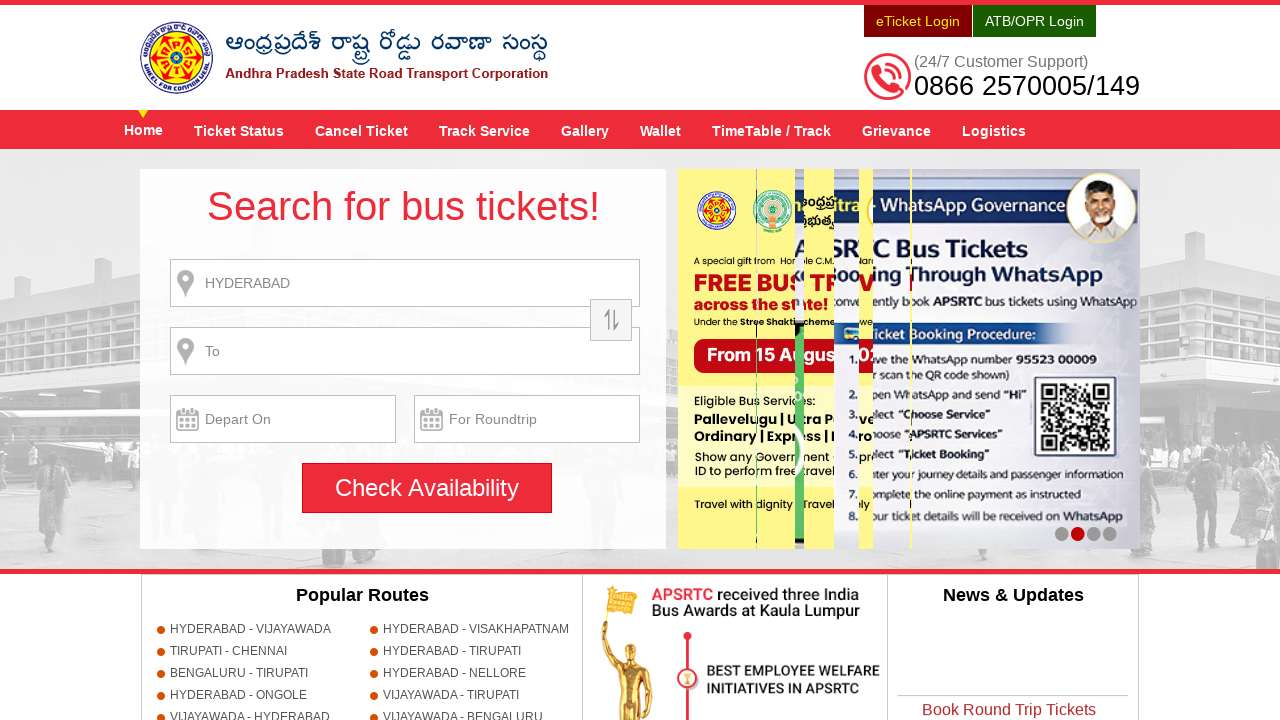

Waited 1 second for source city to process
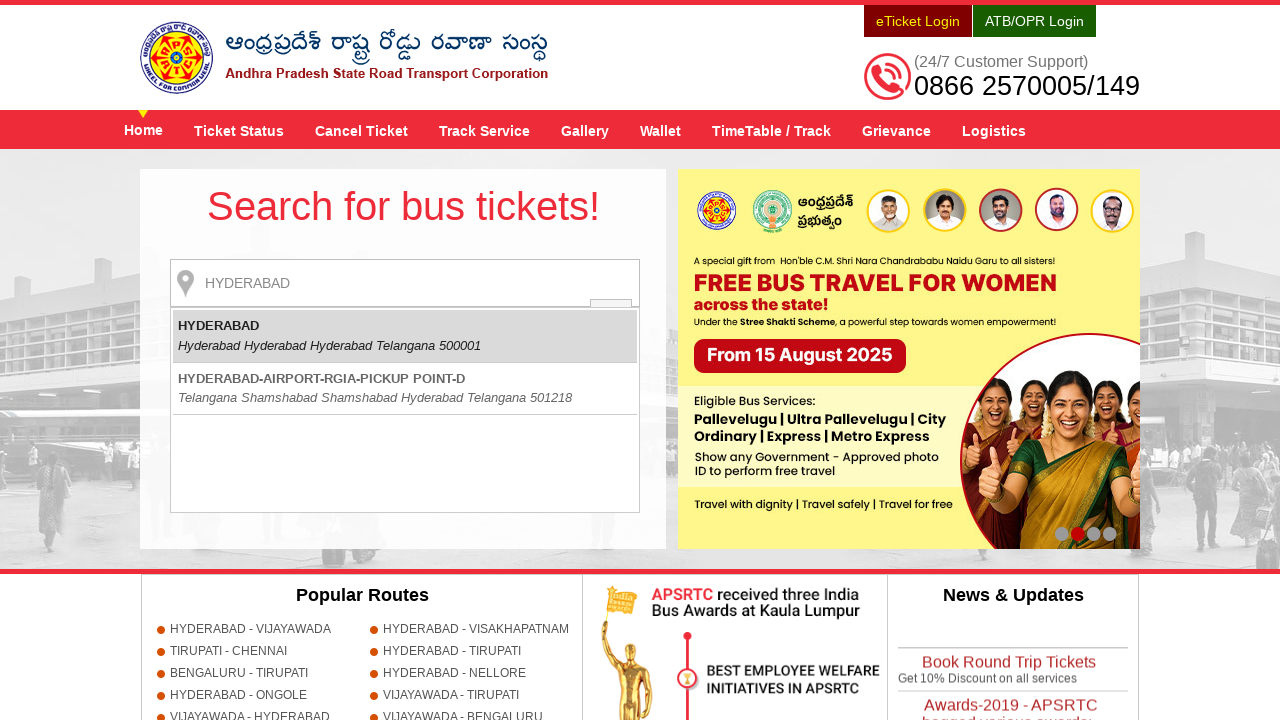

Pressed Enter to confirm source city selection
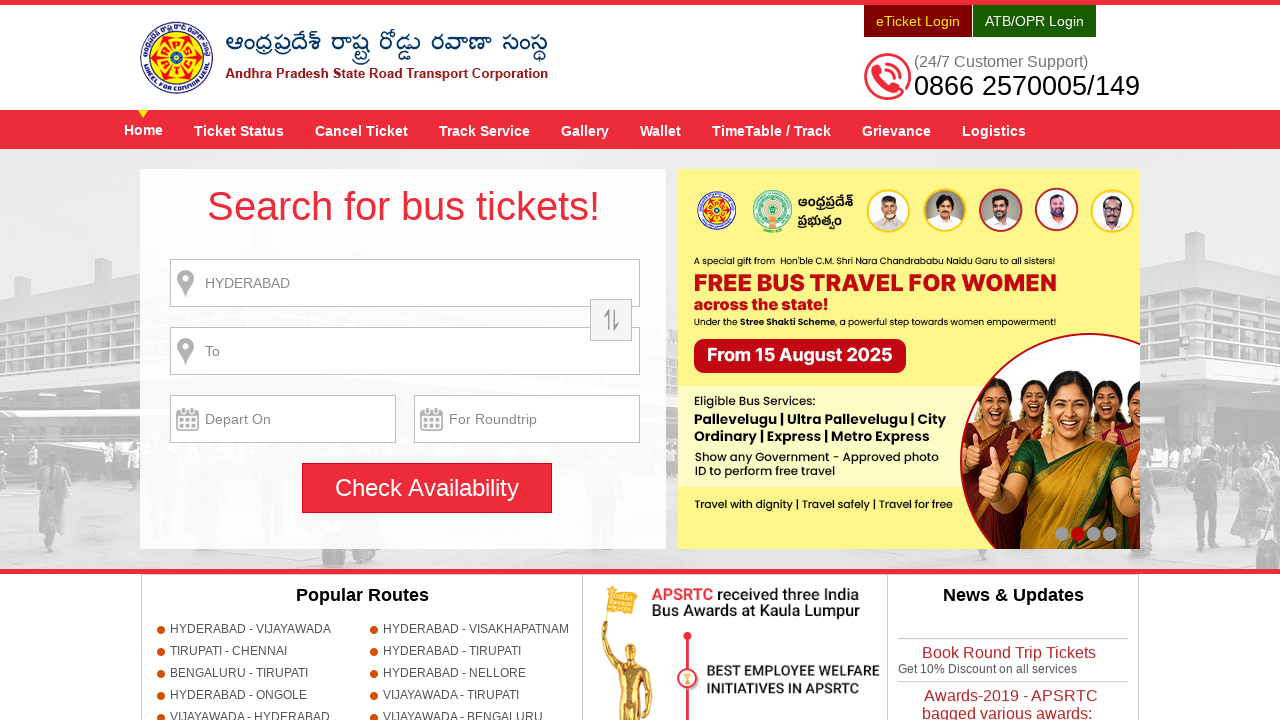

Filled destination city field with 'GUNTUR' on //input[@name='destination']
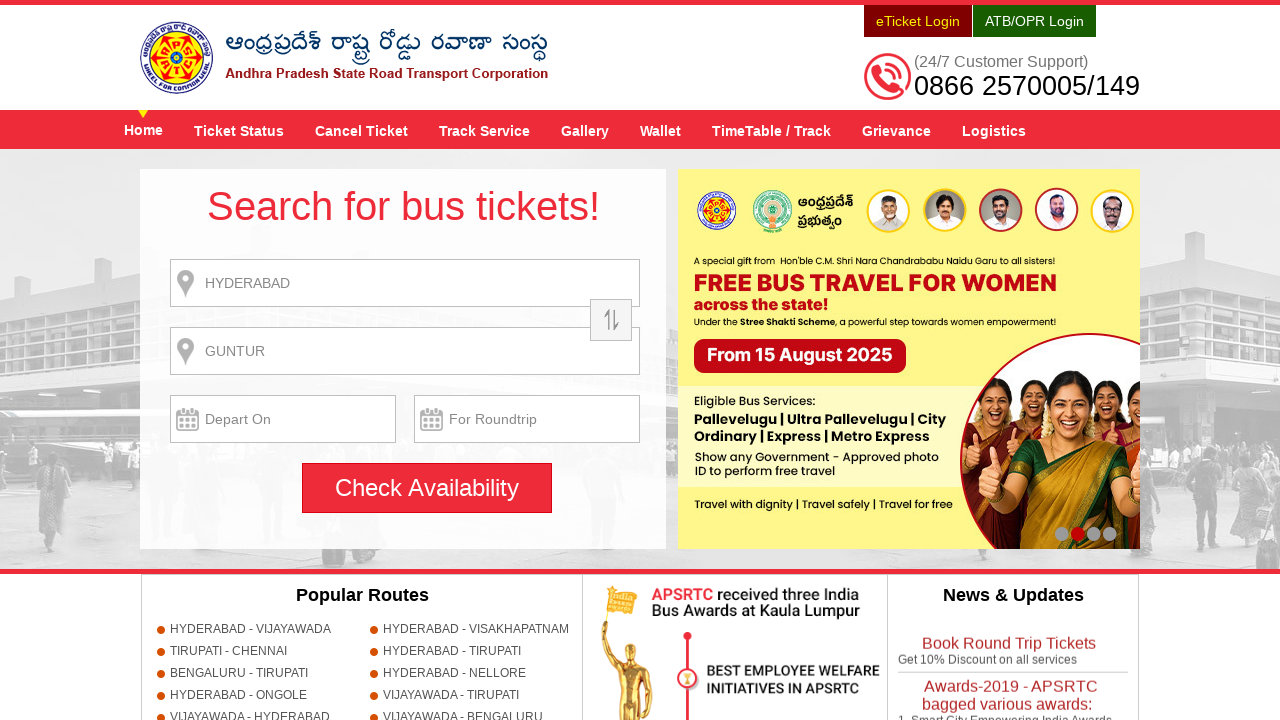

Waited 1 second for destination city to process
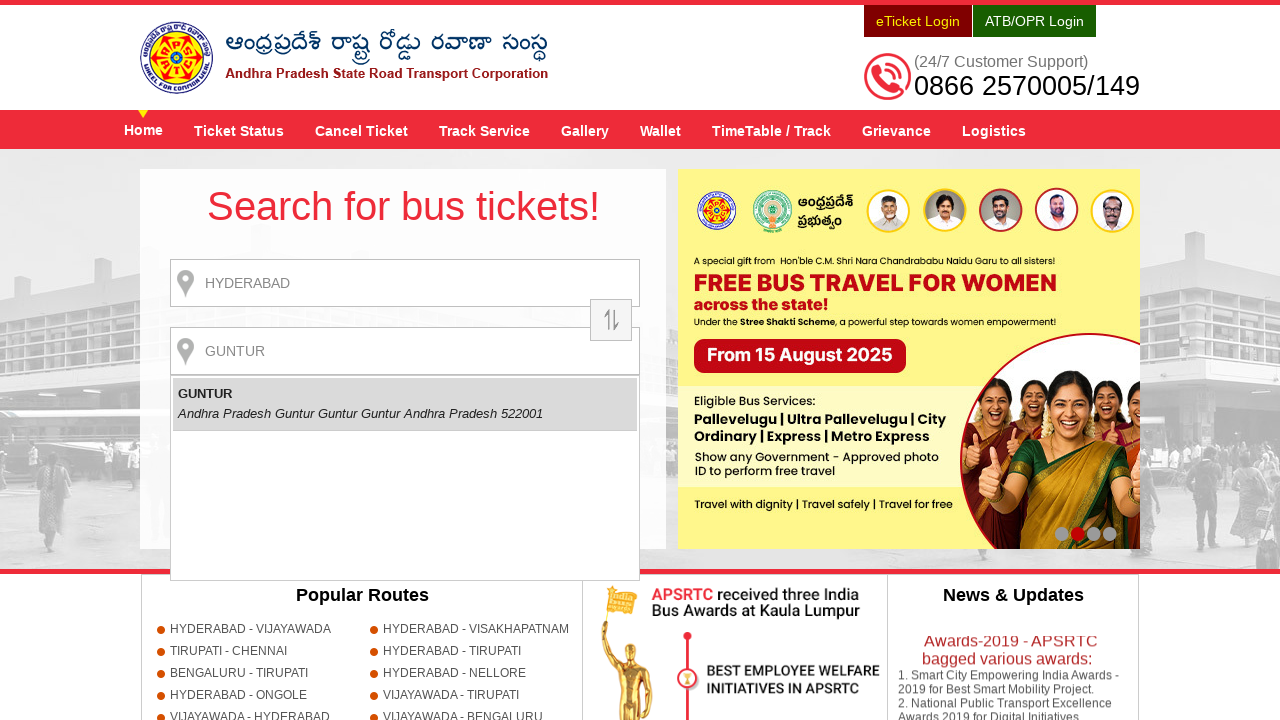

Pressed Enter to confirm destination city selection
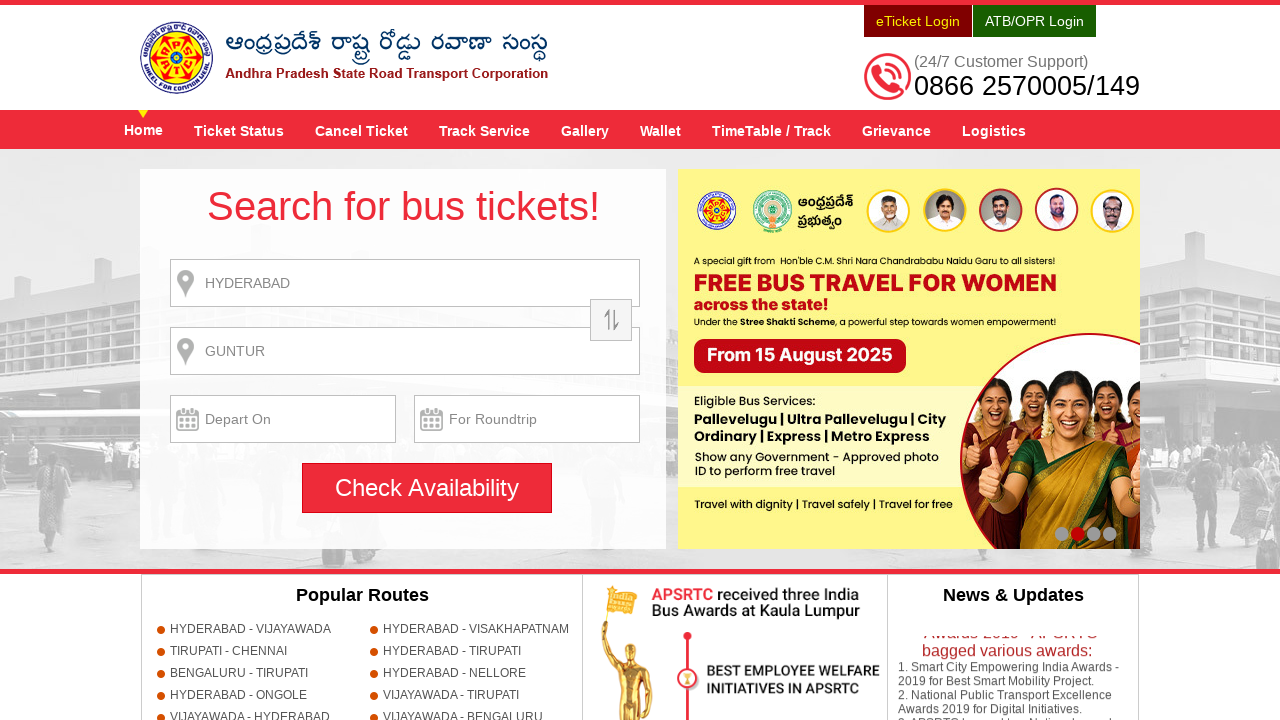

Clicked Check Availability button at (427, 488) on xpath=//input[@value='Check Availability']
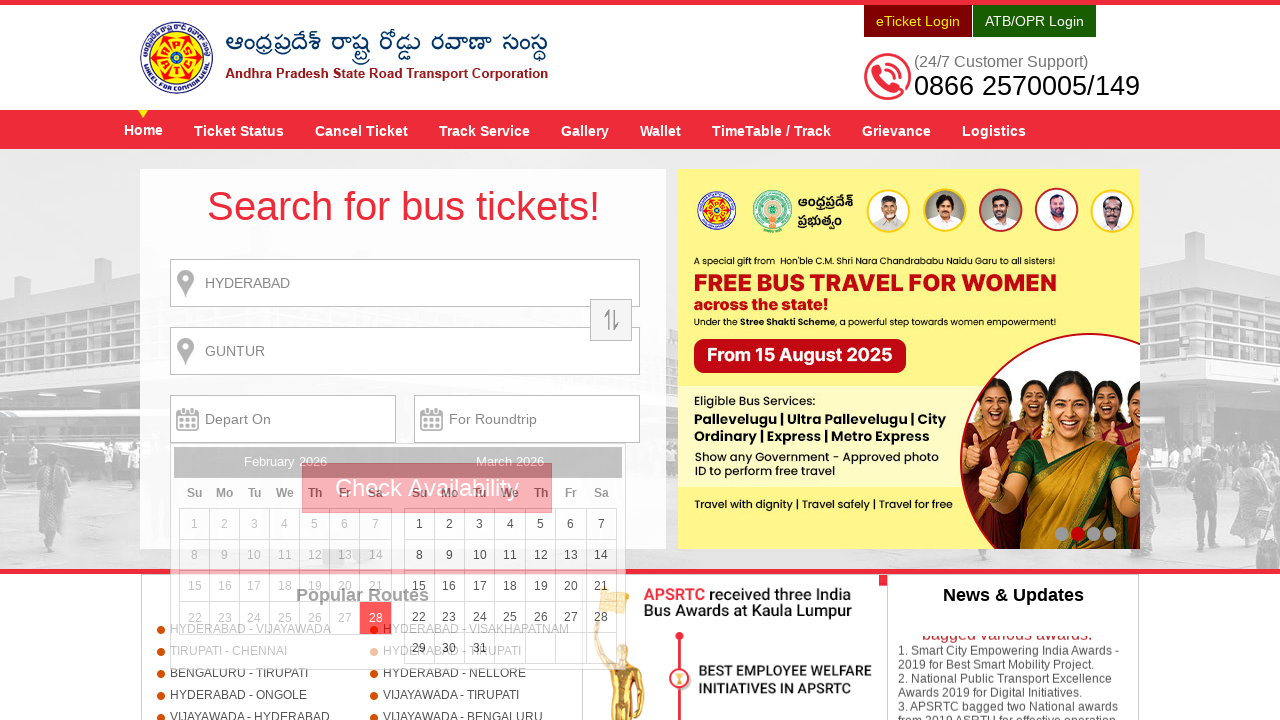

Set up dialog handler to accept availability check alert
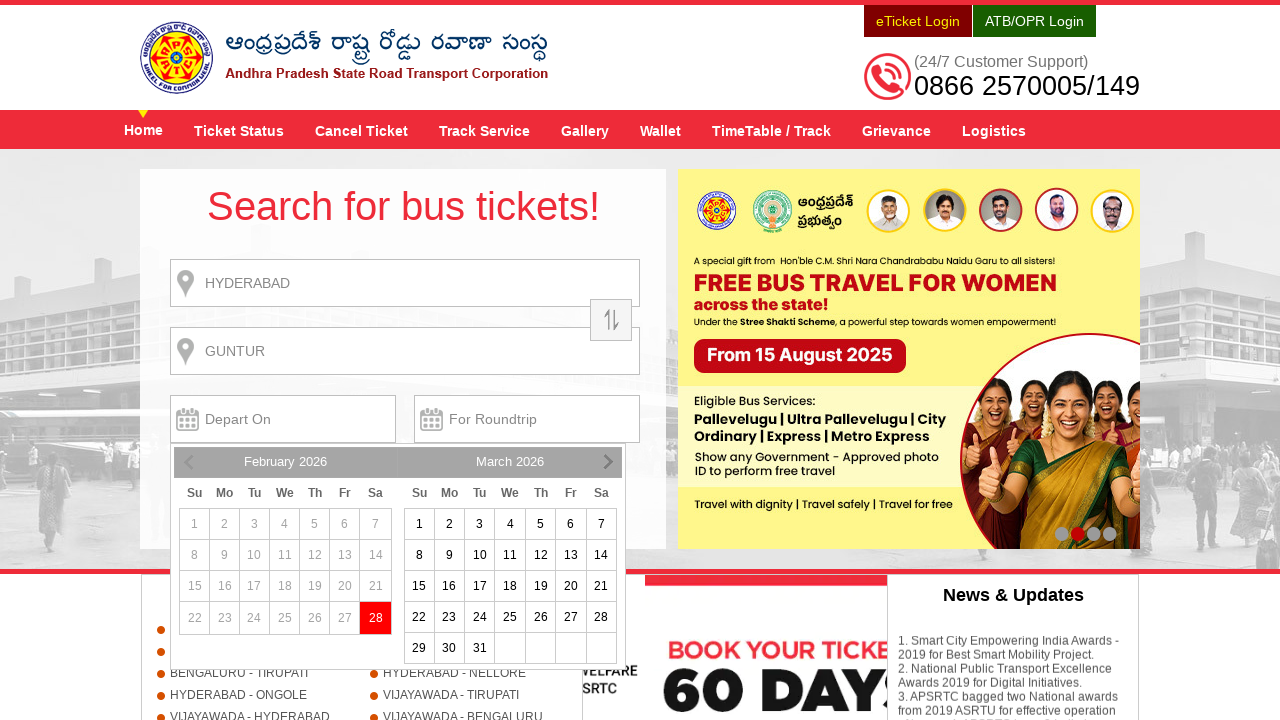

Clicked journey date field to open calendar at (283, 419) on xpath=//input[@name='txtJourneyDate']
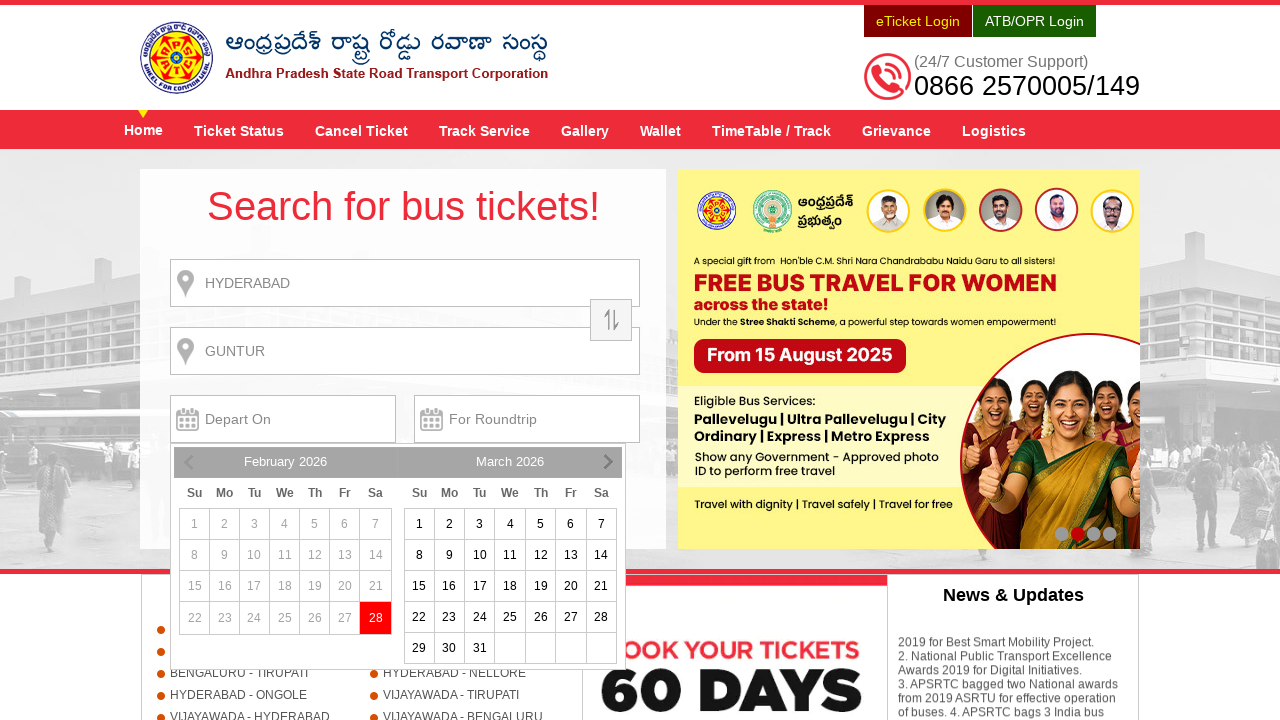

Selected 28th from the calendar at (376, 618) on xpath=//a[text()='28']
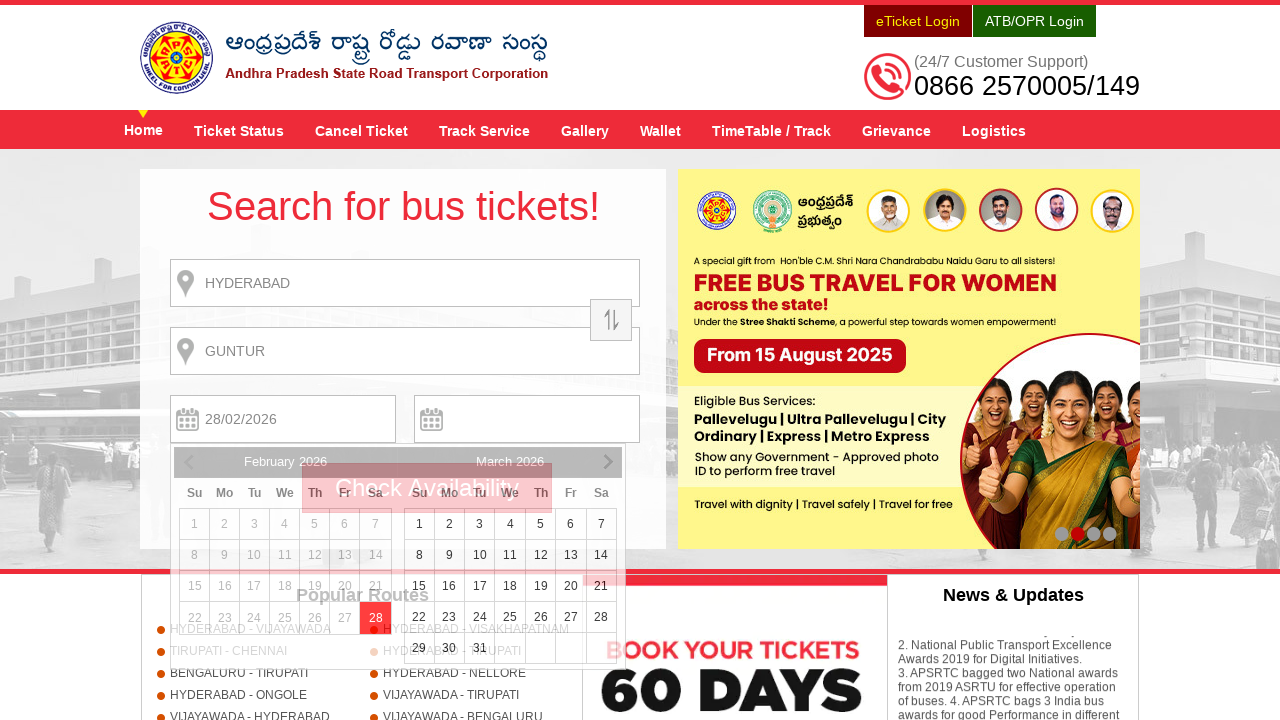

Clicked Check Availability button to search for buses at (427, 488) on xpath=//input[@value='Check Availability']
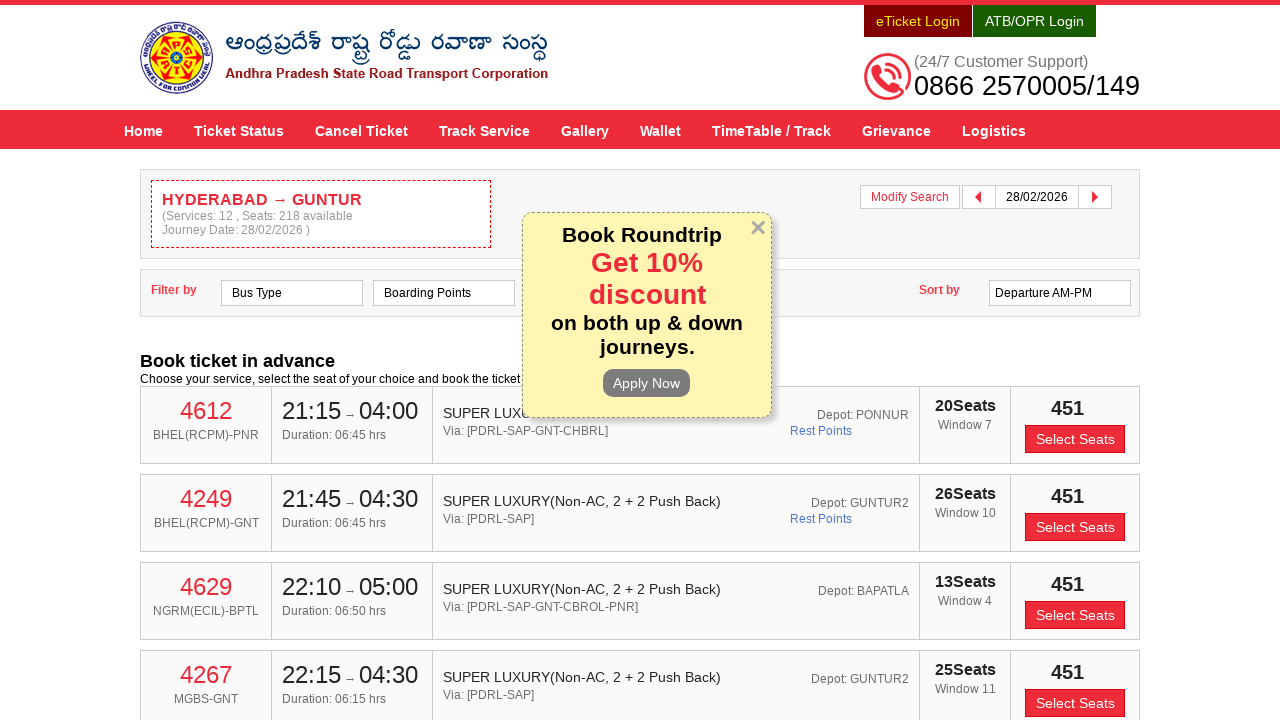

Waited 4 seconds for return discount modal to appear
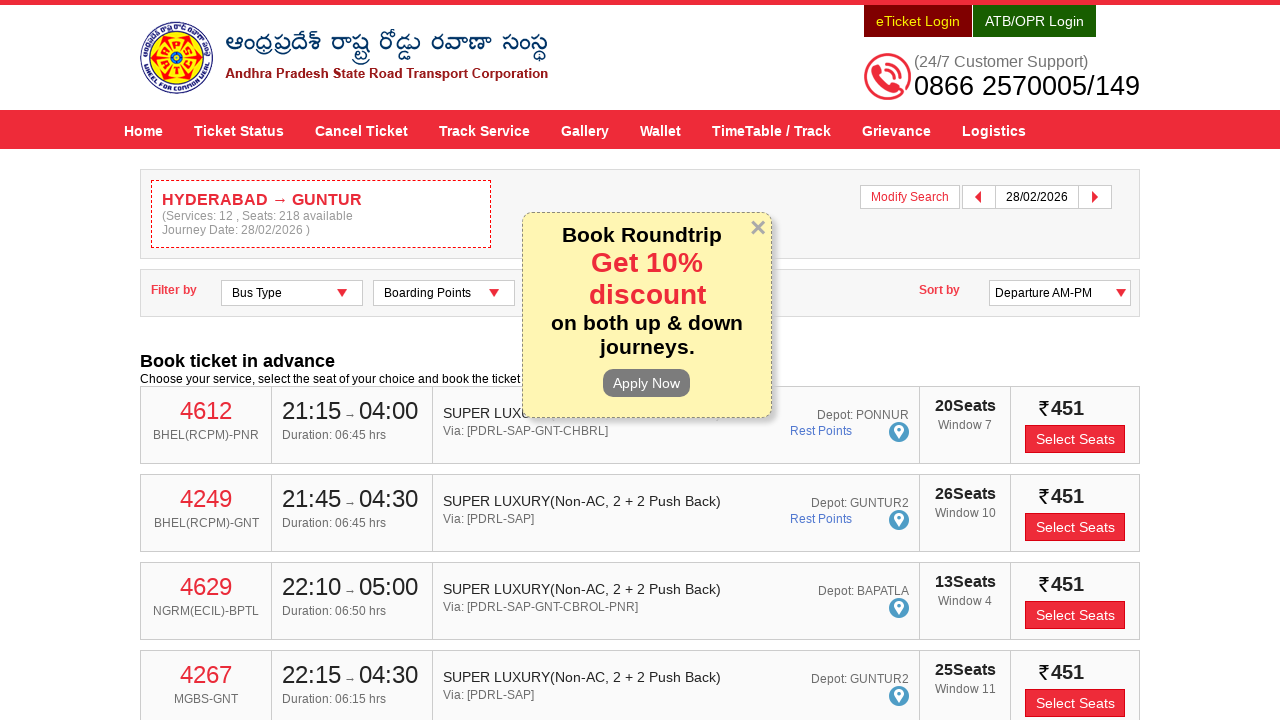

Closed the return discount modal at (758, 229) on xpath=//div[@id='returnDiscountModal-content']/span
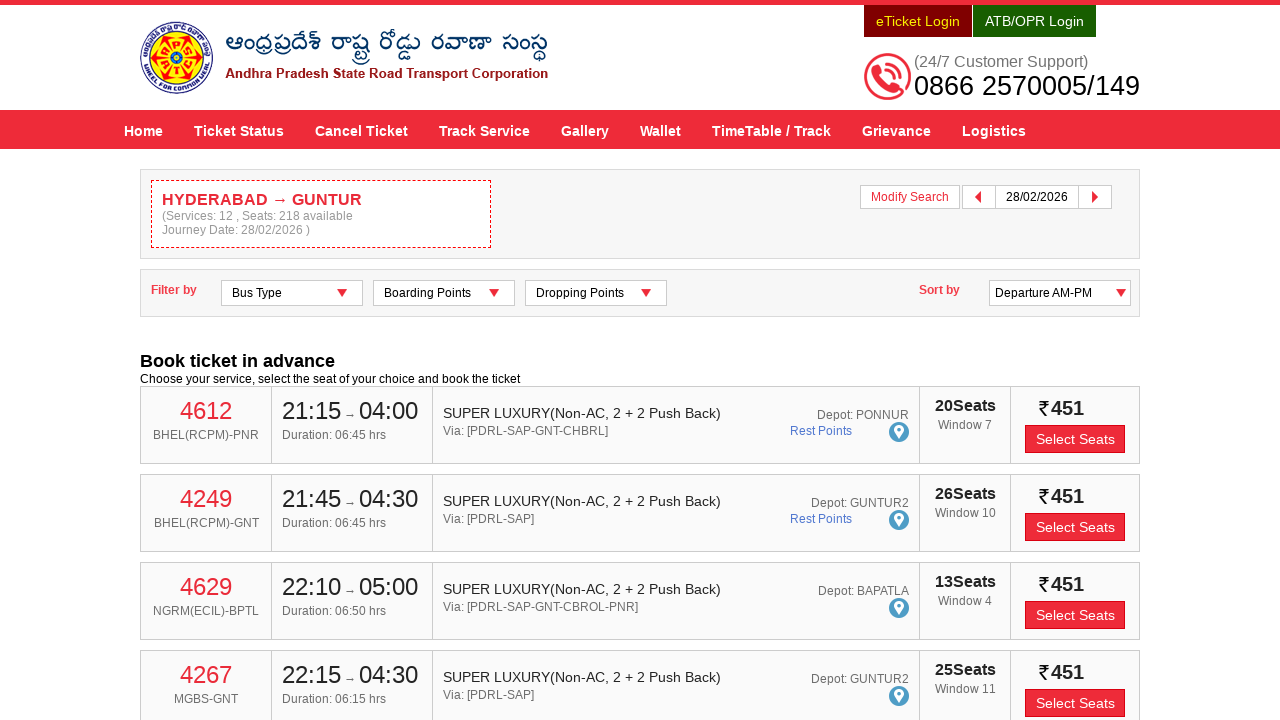

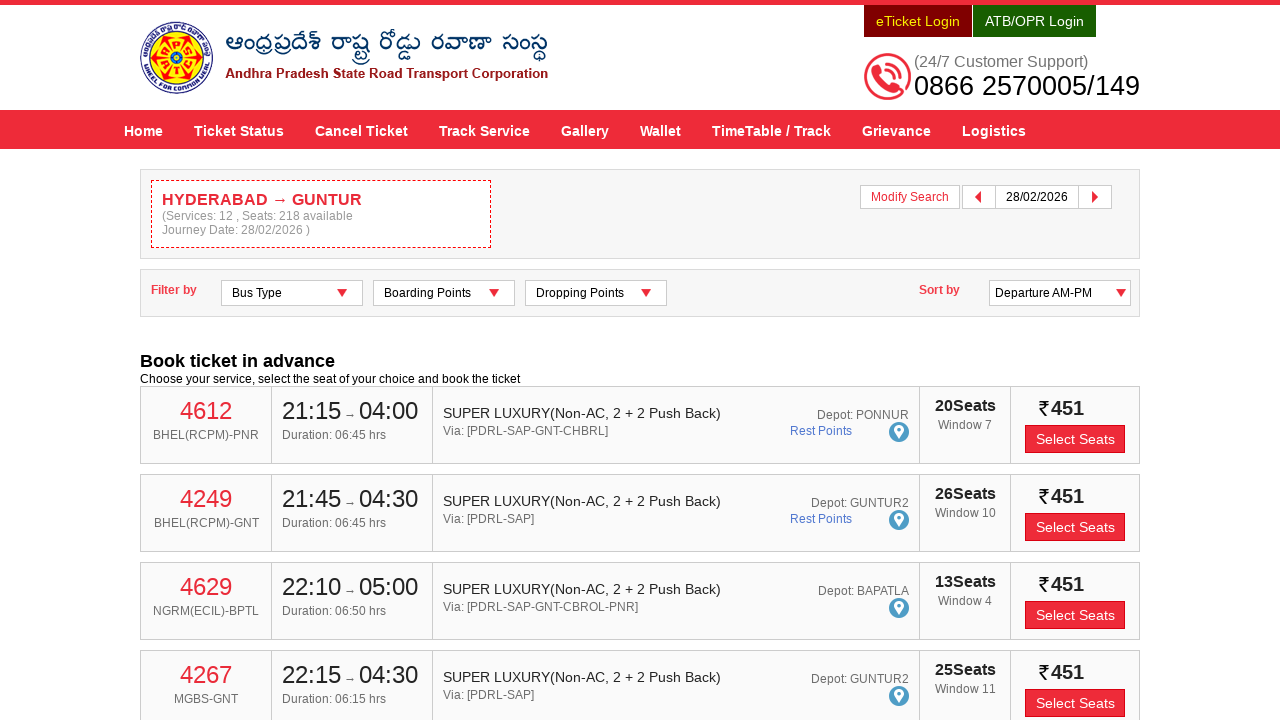